Tests multiple browser window handling by navigating to the Multiple Windows page, clicking to open a new window, and verifying the page title contains expected text.

Starting URL: http://the-internet.herokuapp.com/

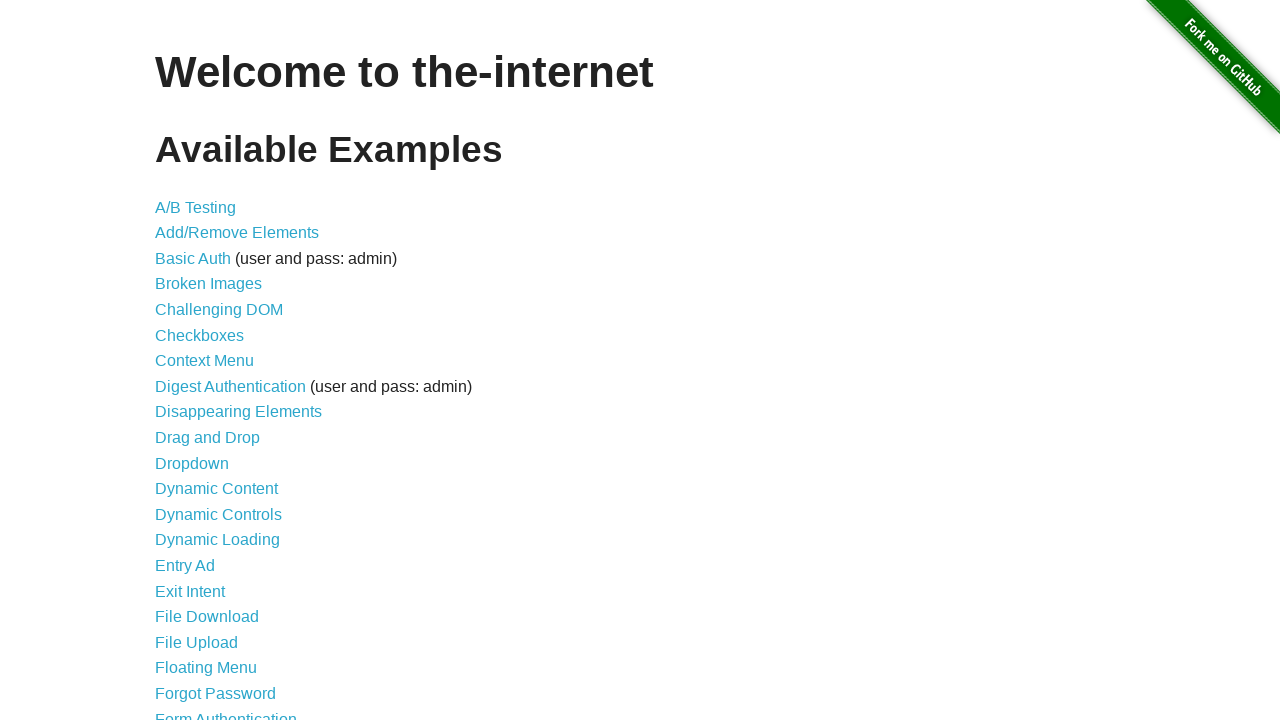

Set viewport size to 1920x1080
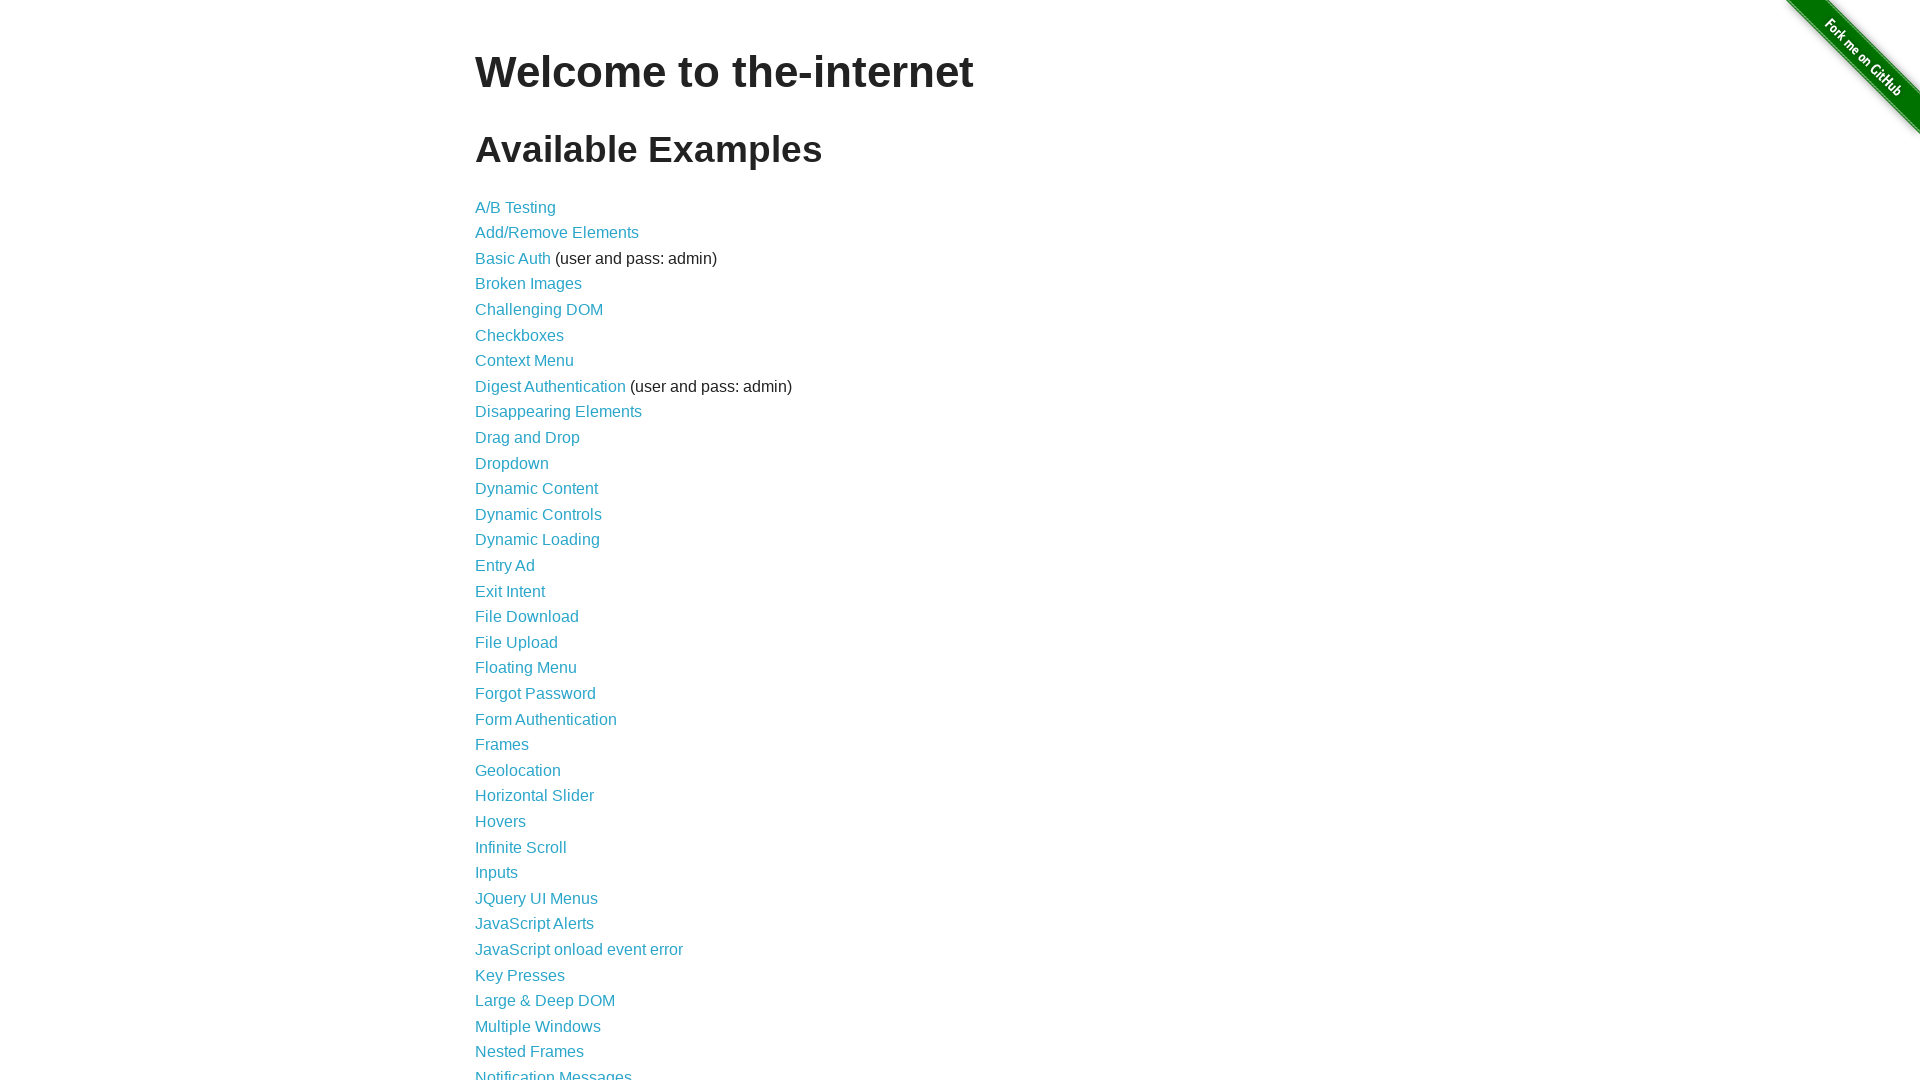

Clicked on Multiple Windows link at (538, 1026) on text=Multiple Windows
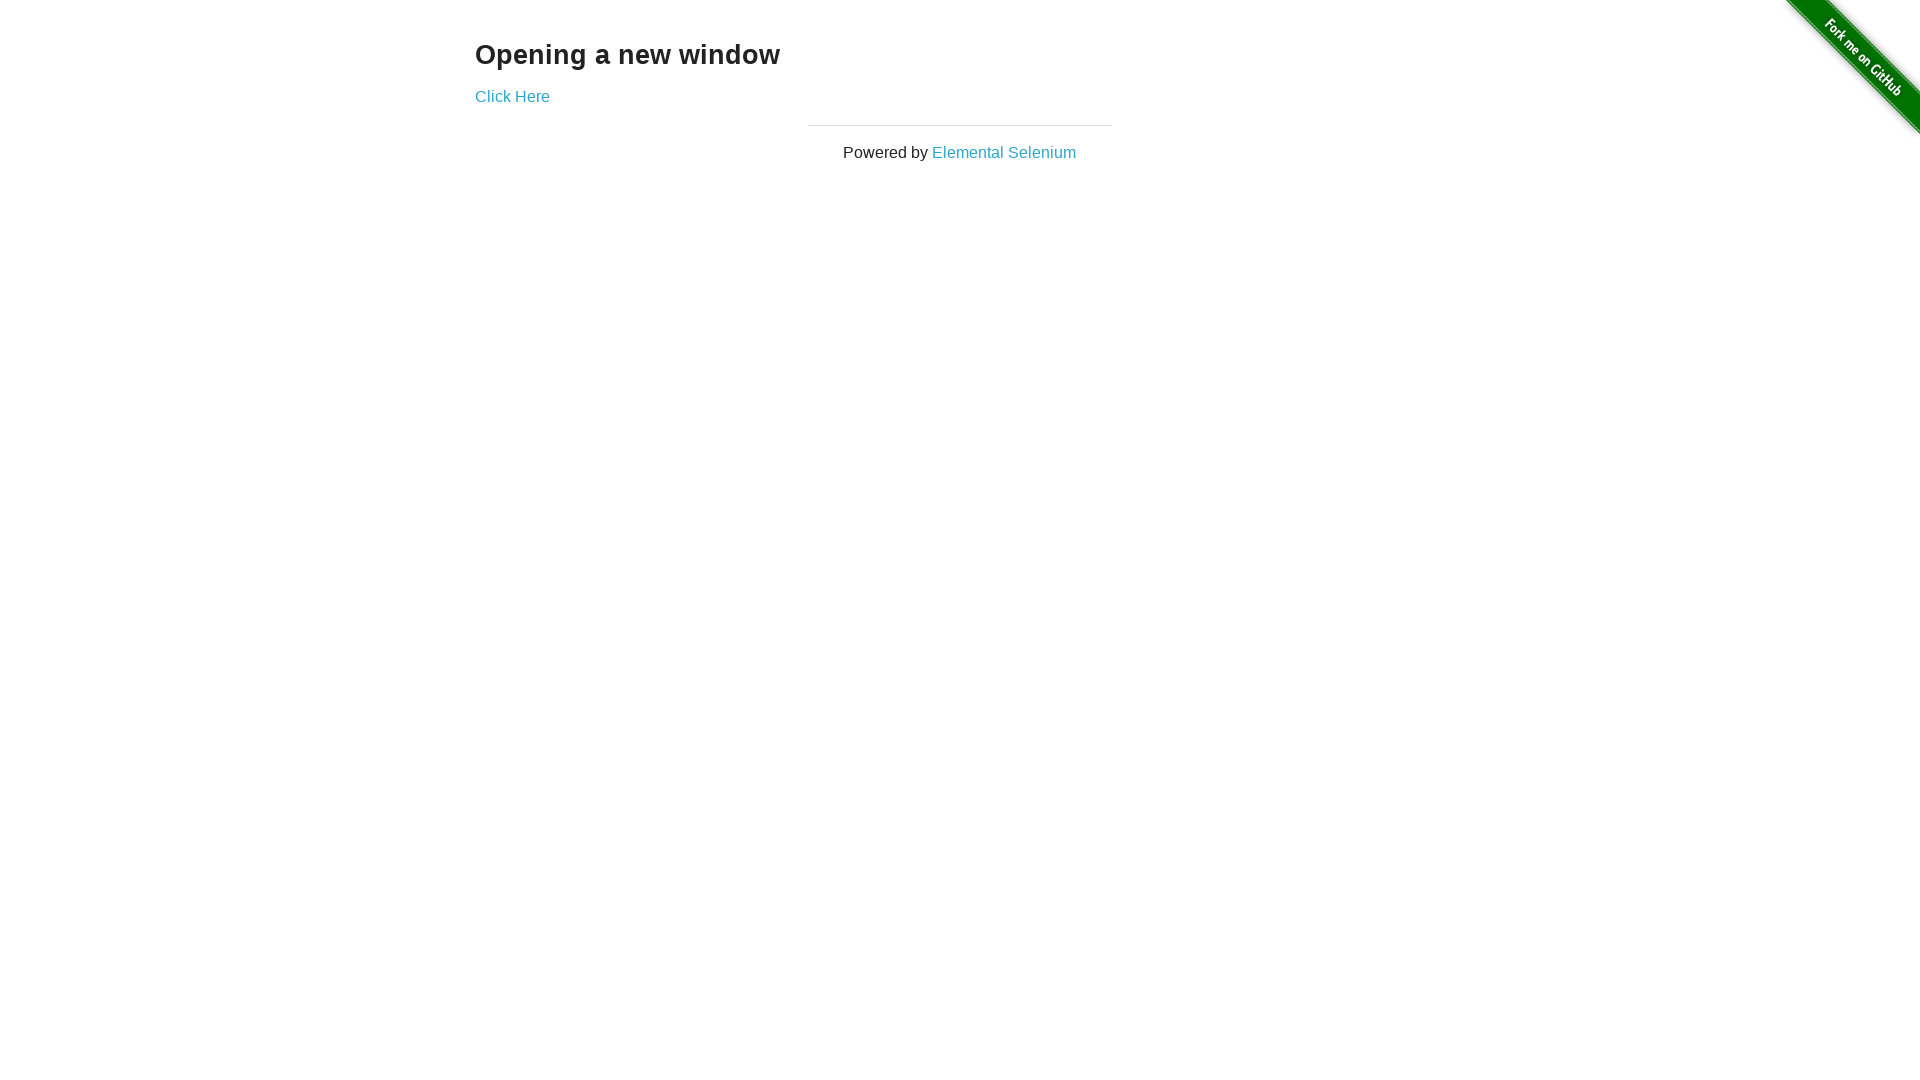

Clicked on 'Click Here' link to open new window at (512, 96) on text=Click Here
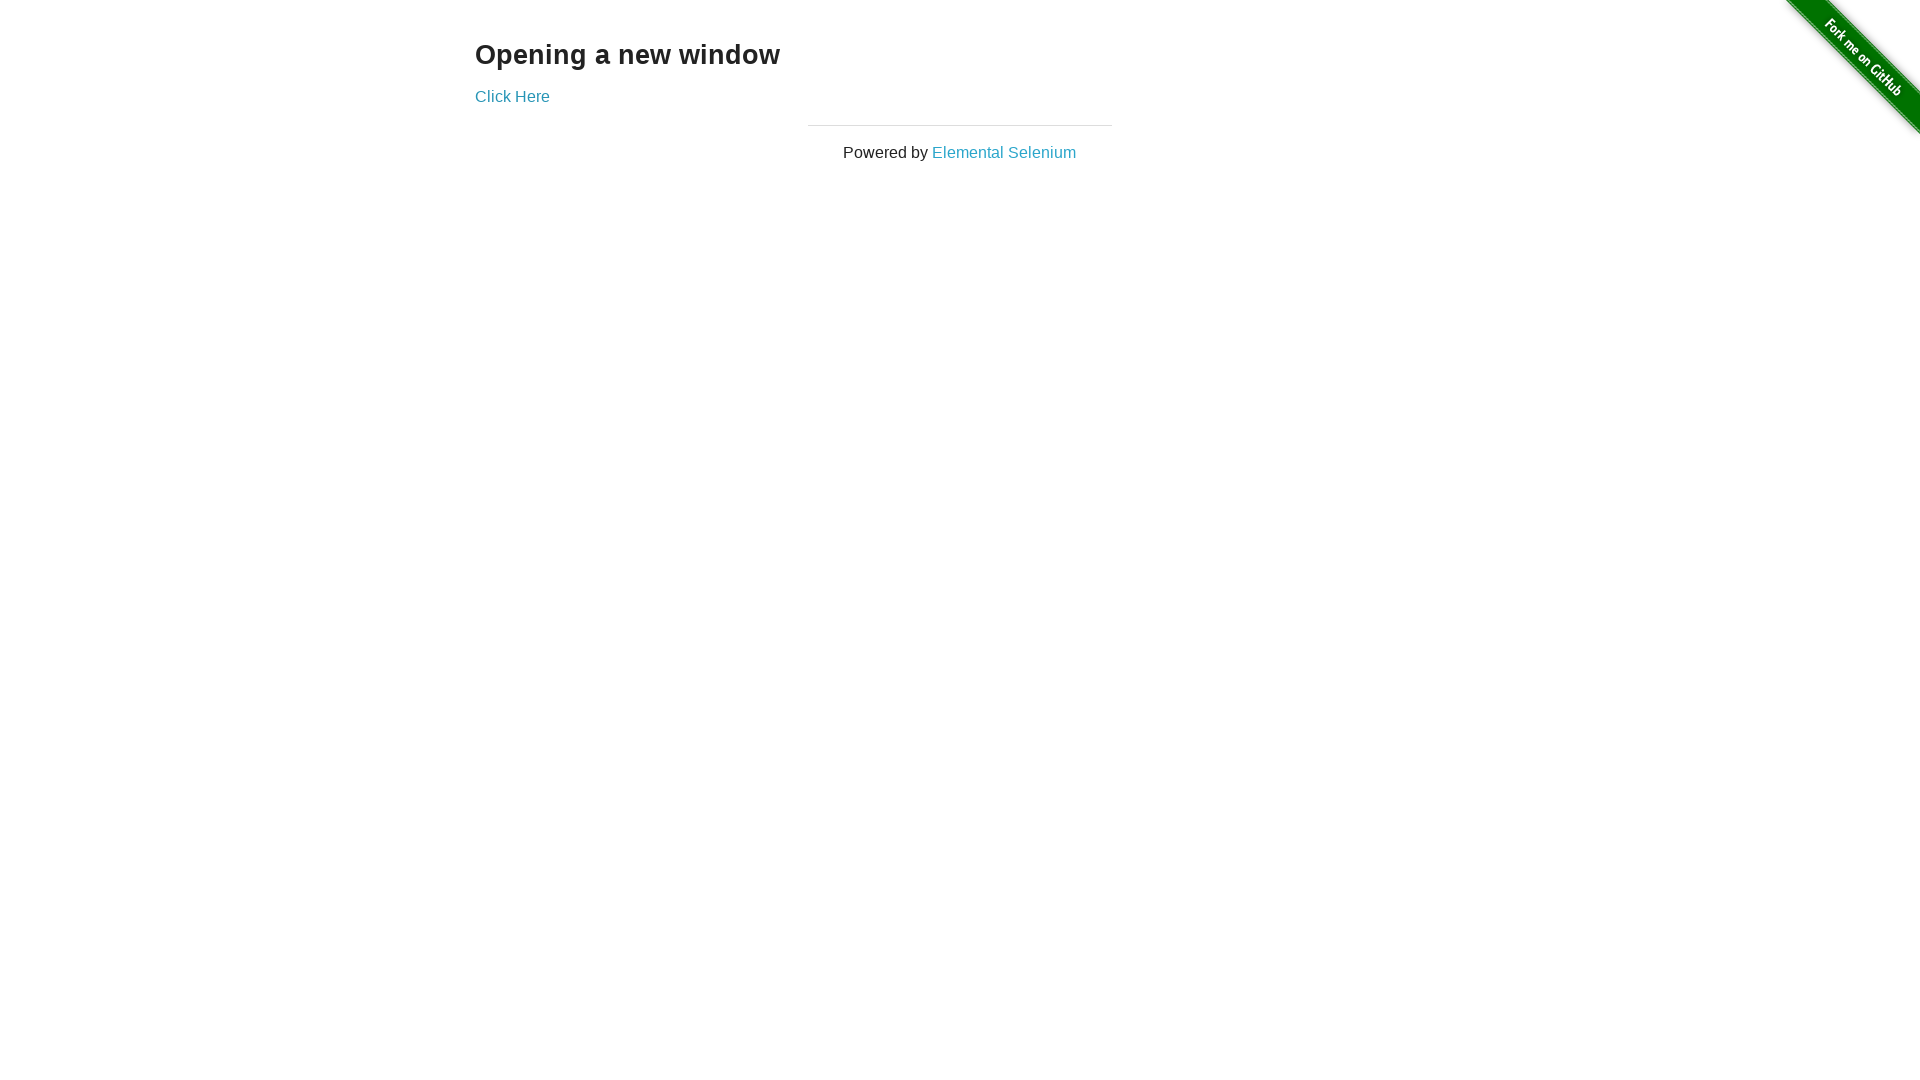

Retrieved new page object from context
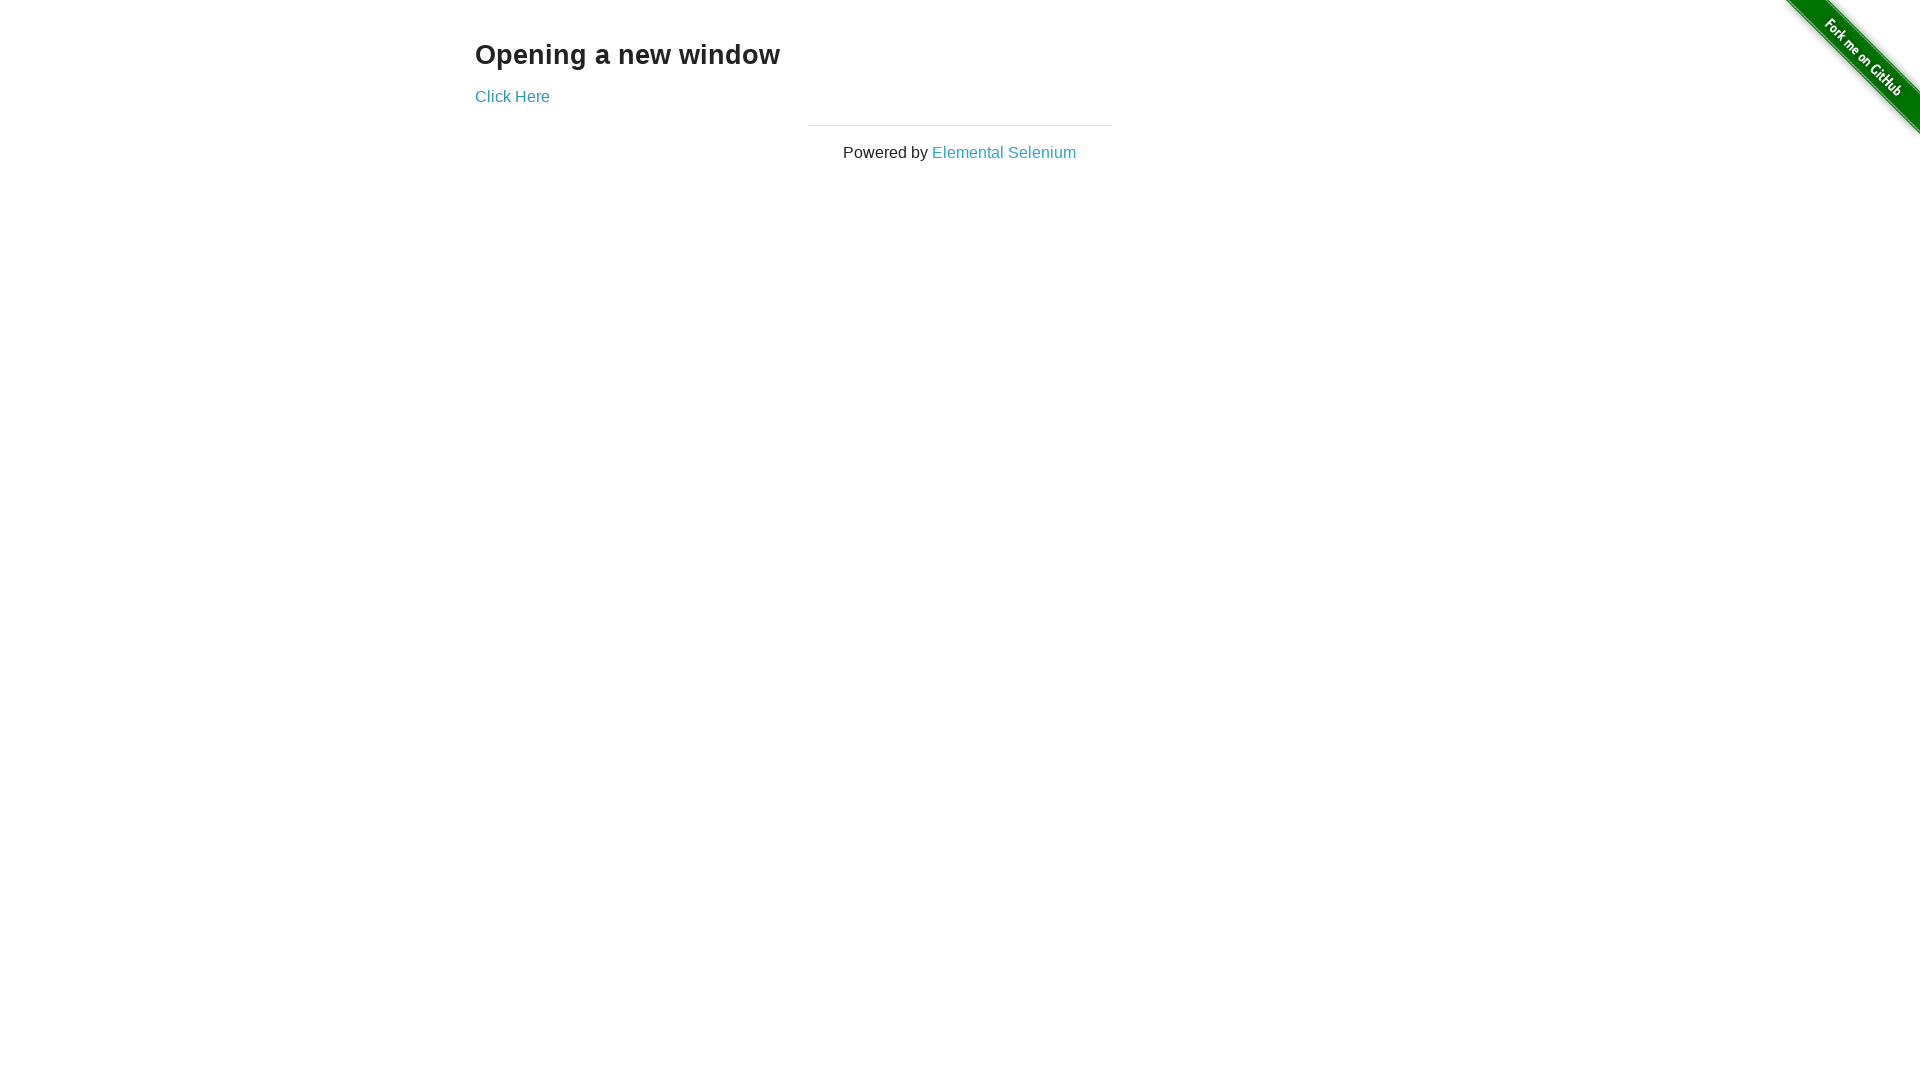

New page loaded successfully
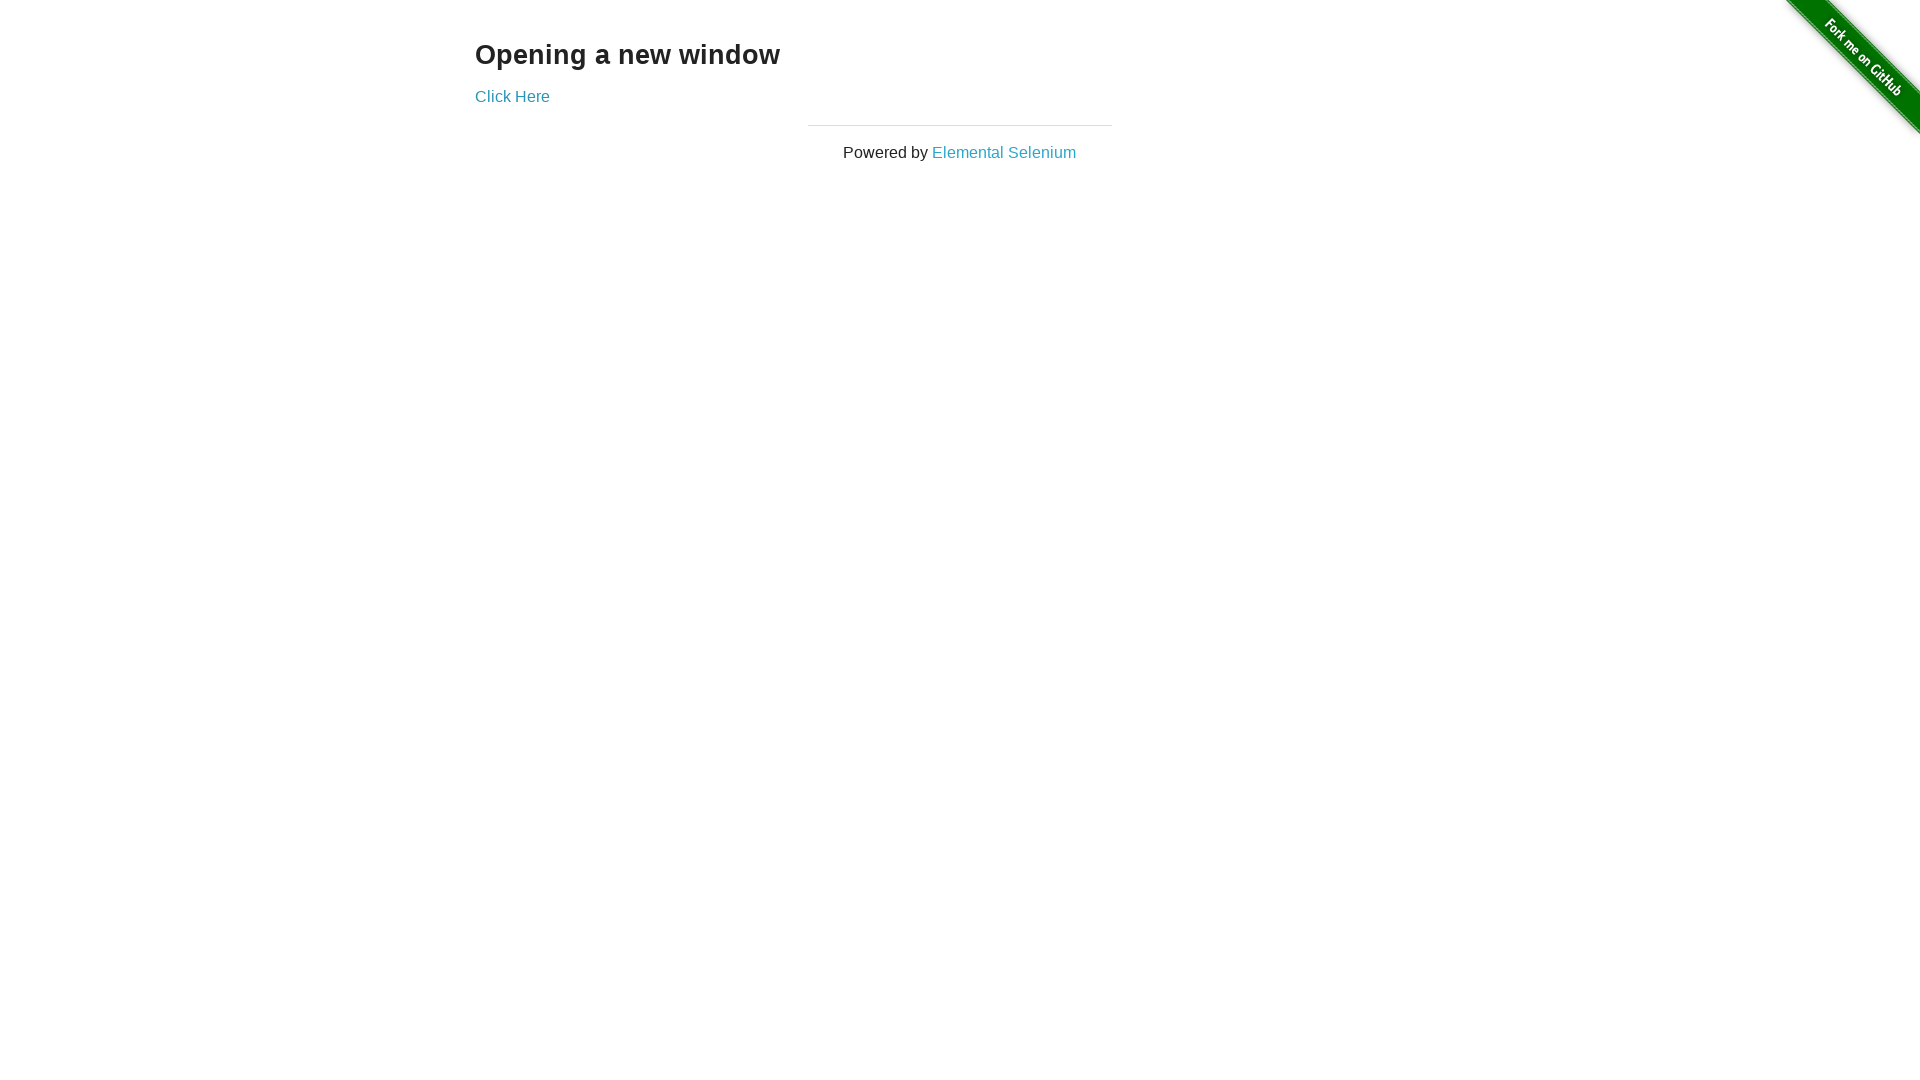

Retrieved page count: 2 pages open
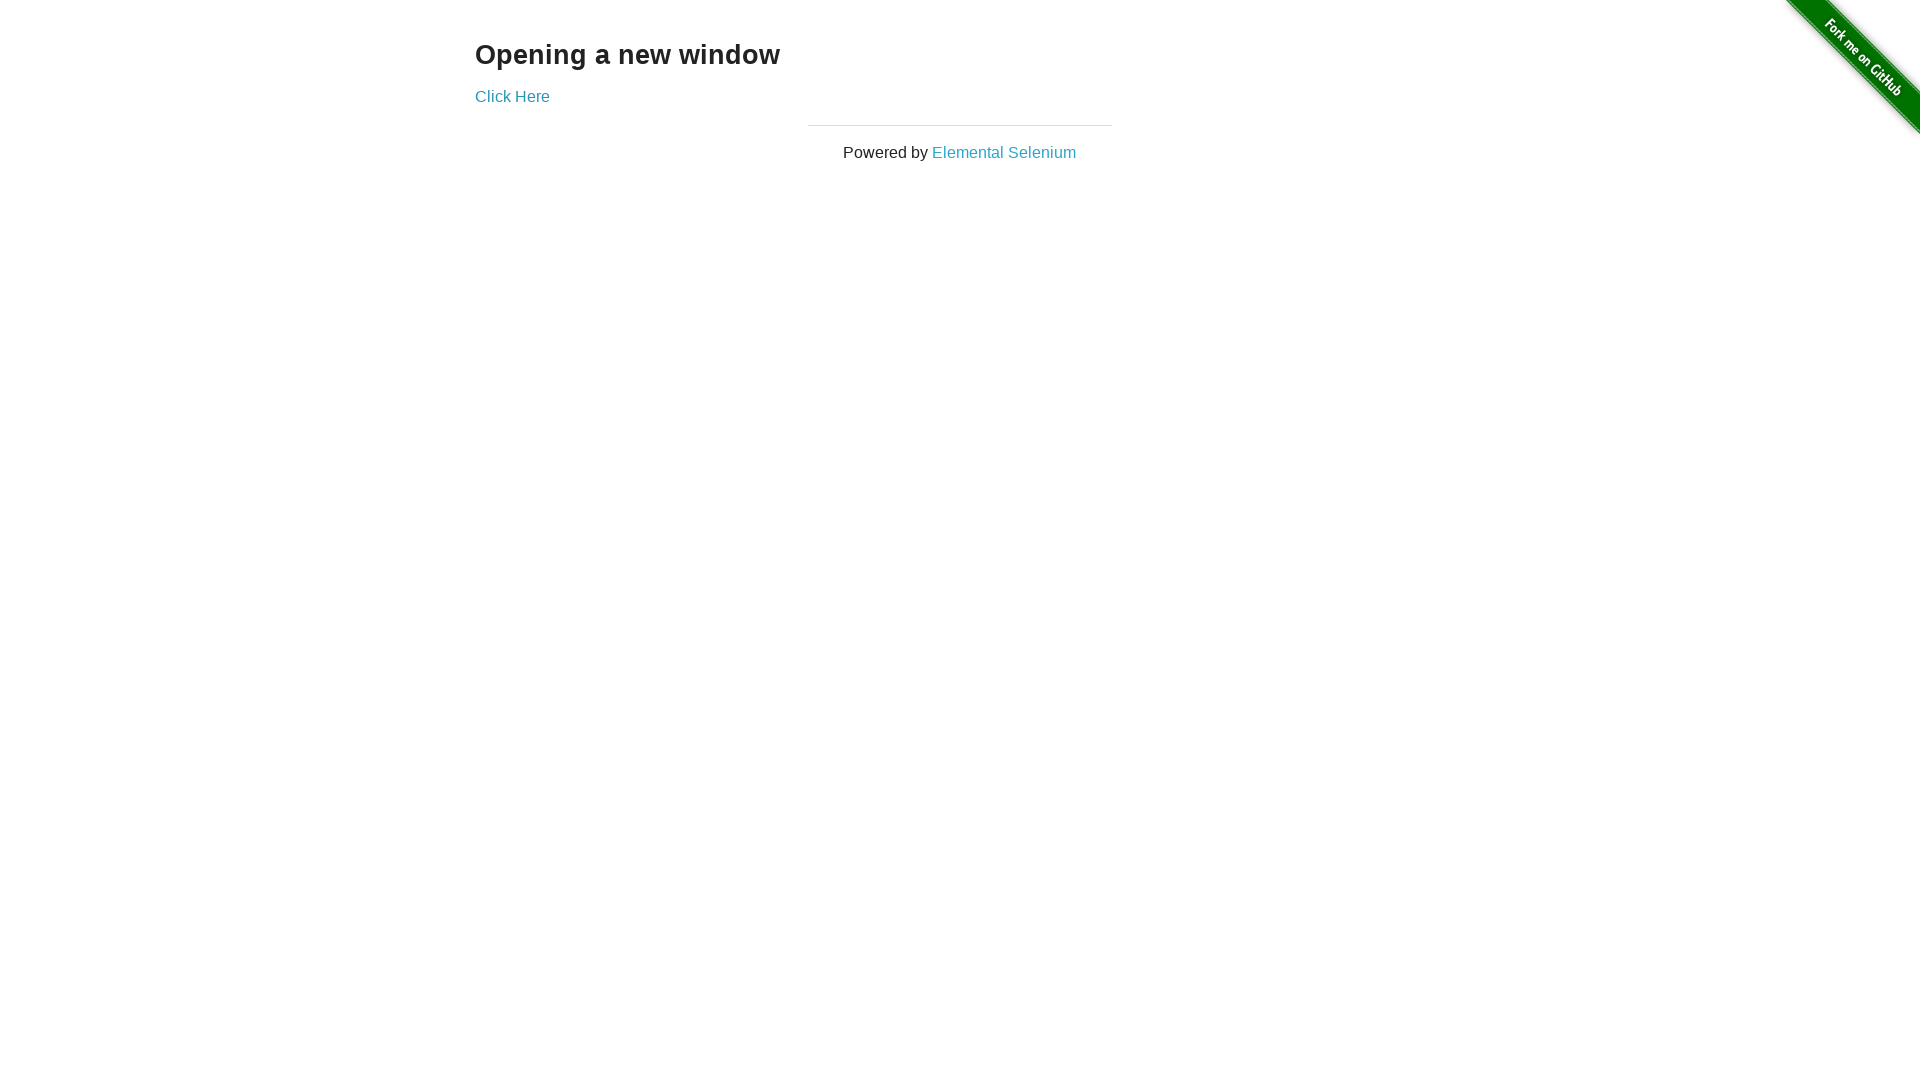

Retrieved page title: 'The Internet'
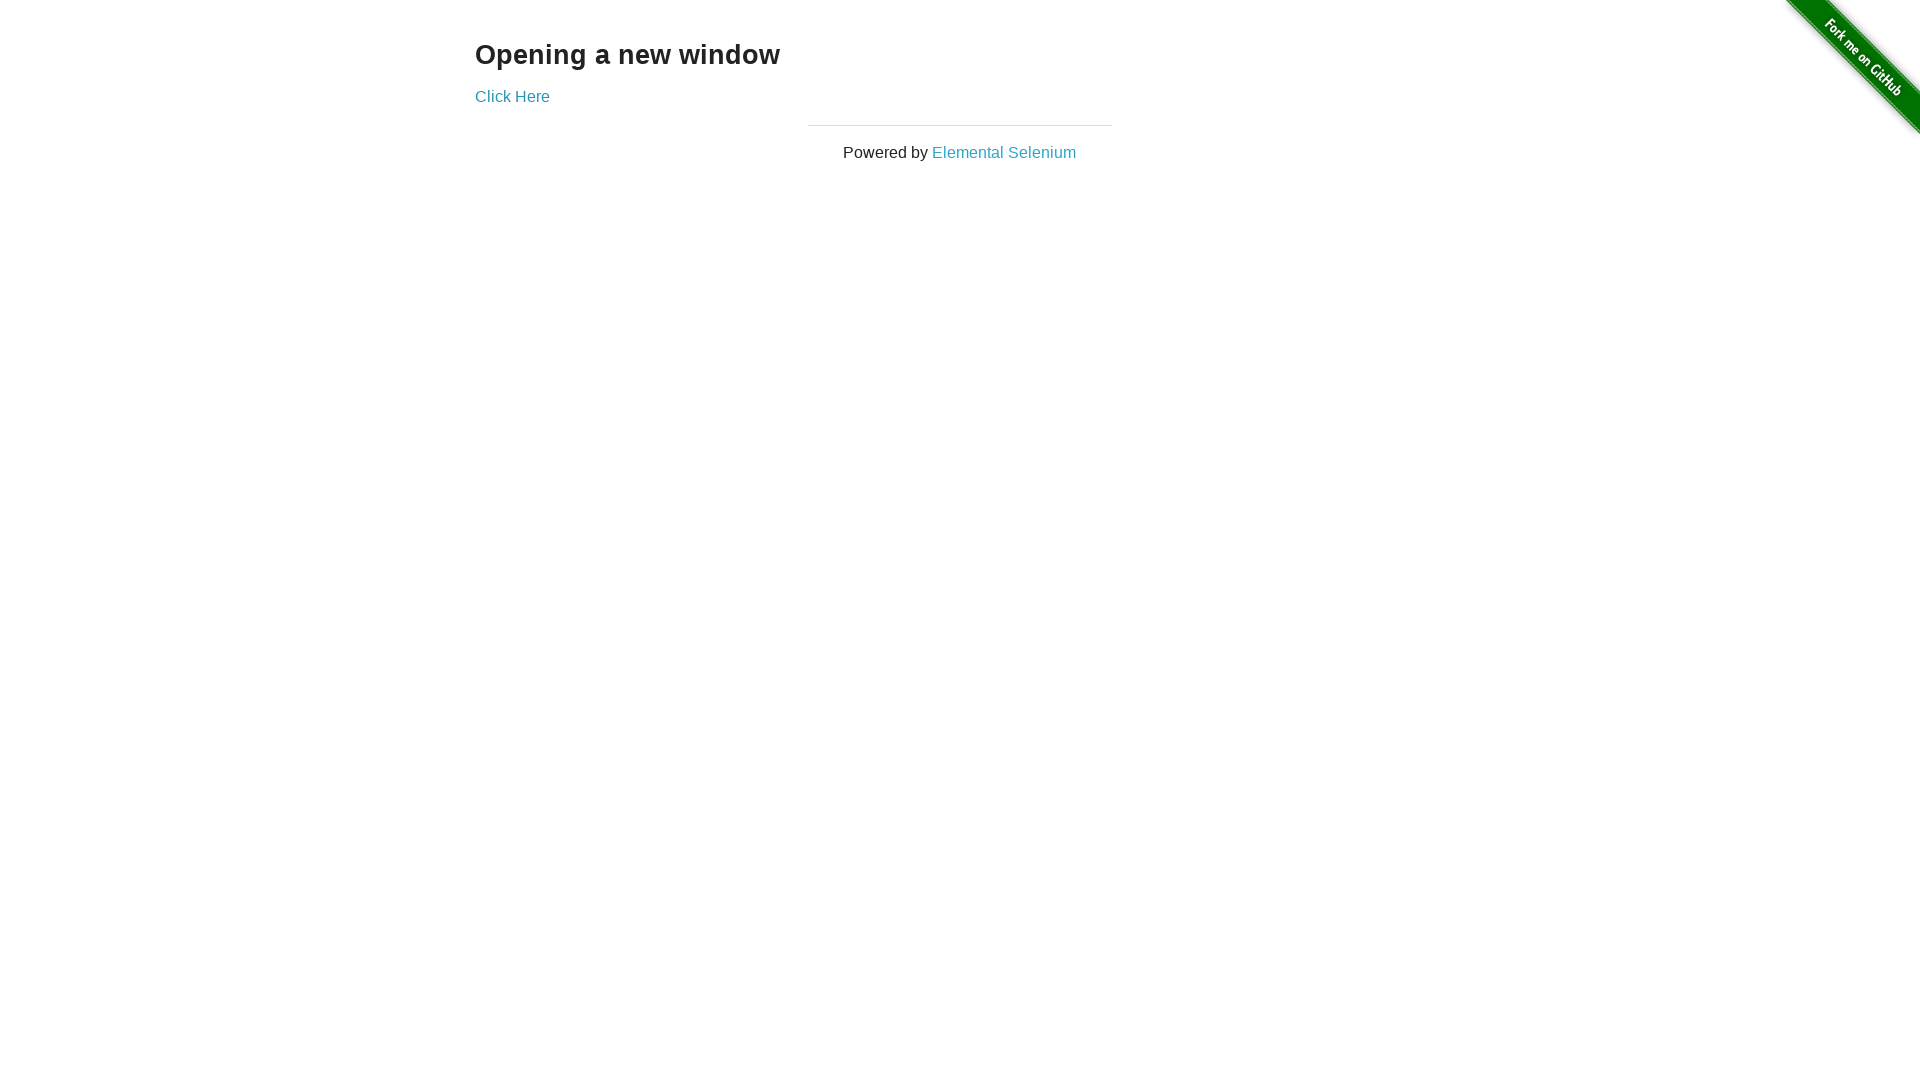

Page title verification passed - contains 'The Internet'
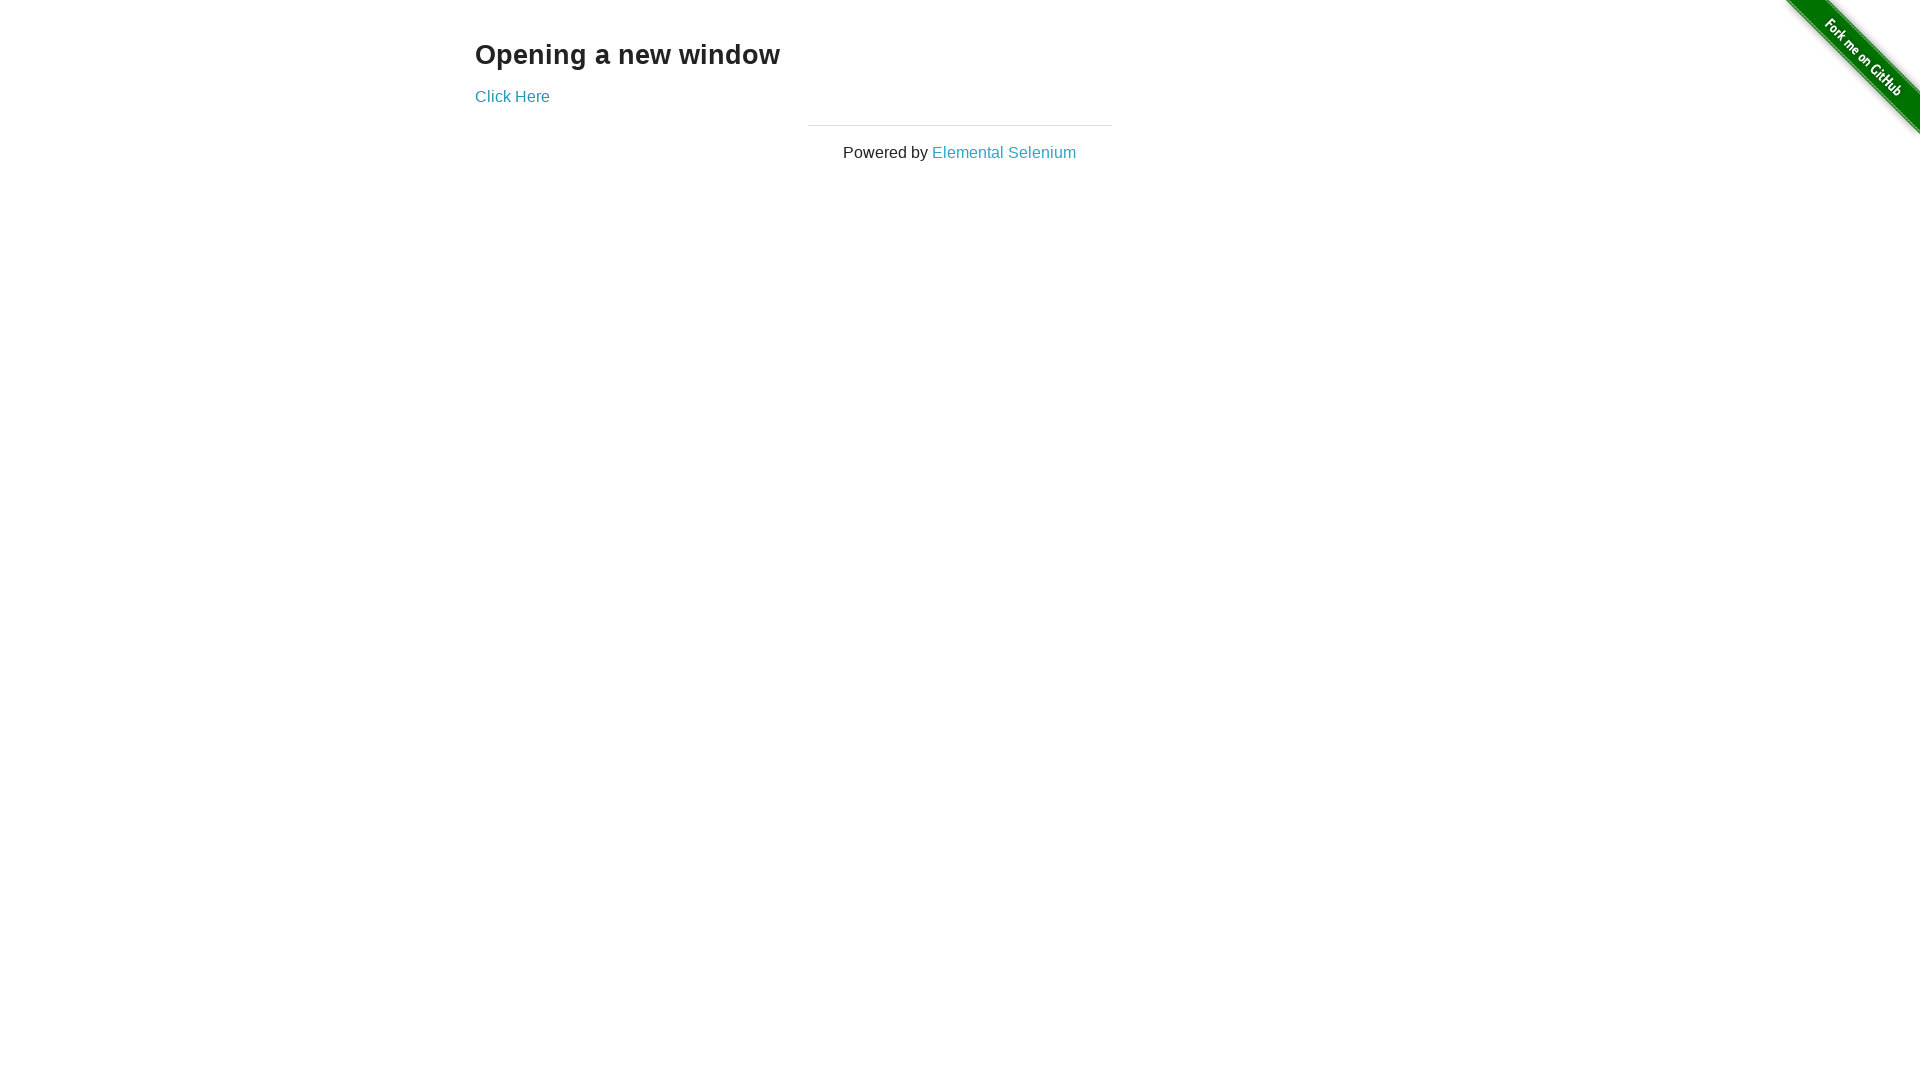

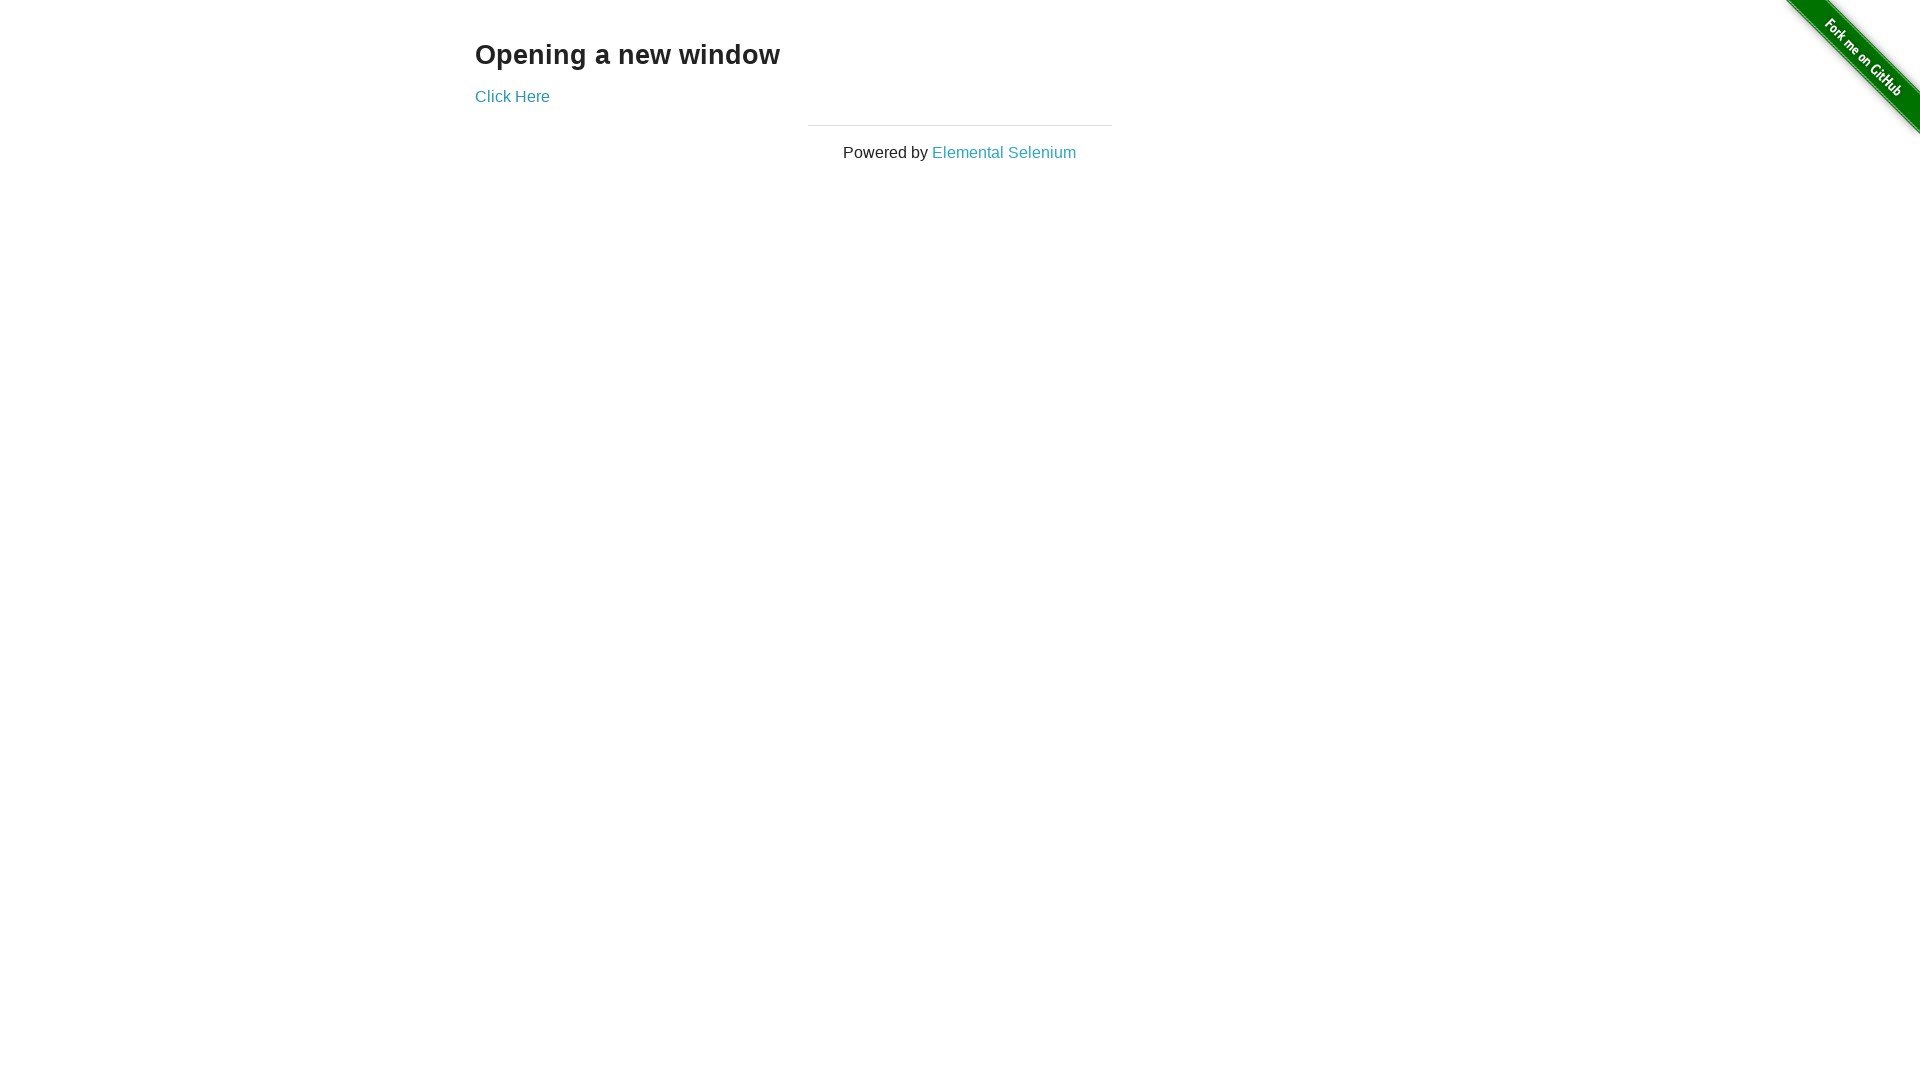